Tests marking all tasks as completed using the toggle-all feature

Starting URL: https://todomvc.com/examples/typescript-react/#/

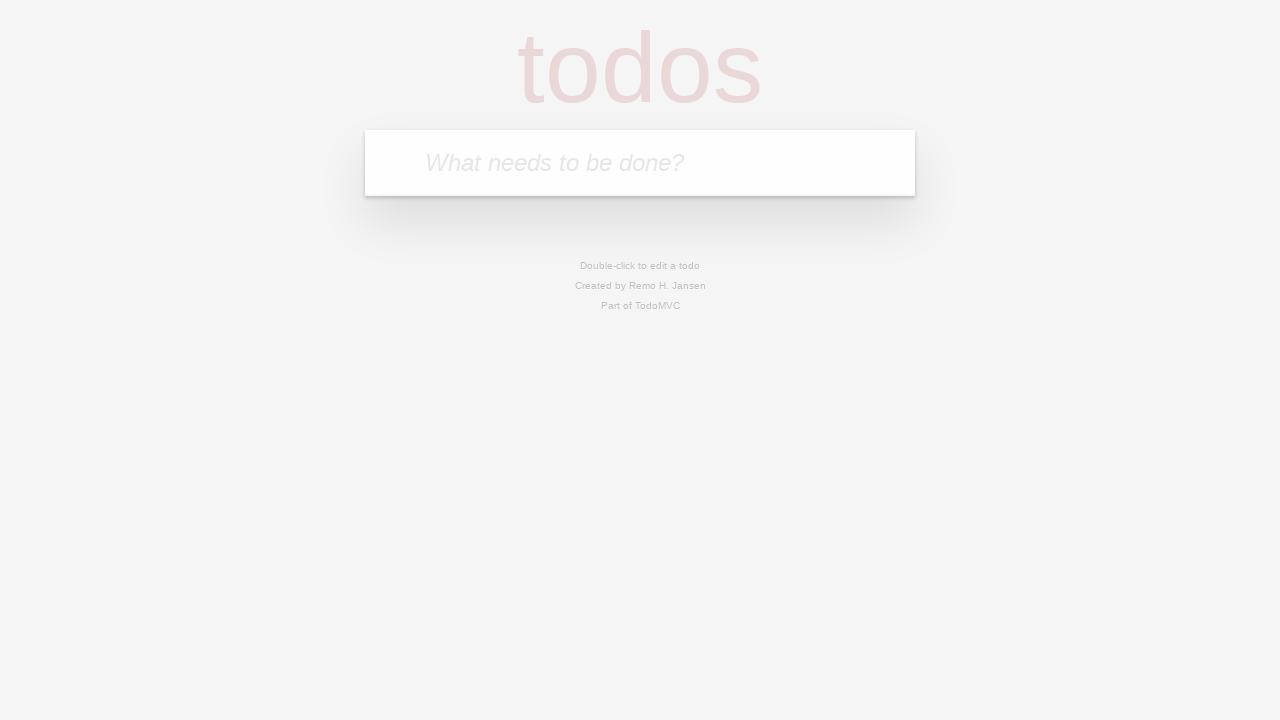

Filled task input field with 'Task 1' on internal:attr=[placeholder="What needs to be done?"i]
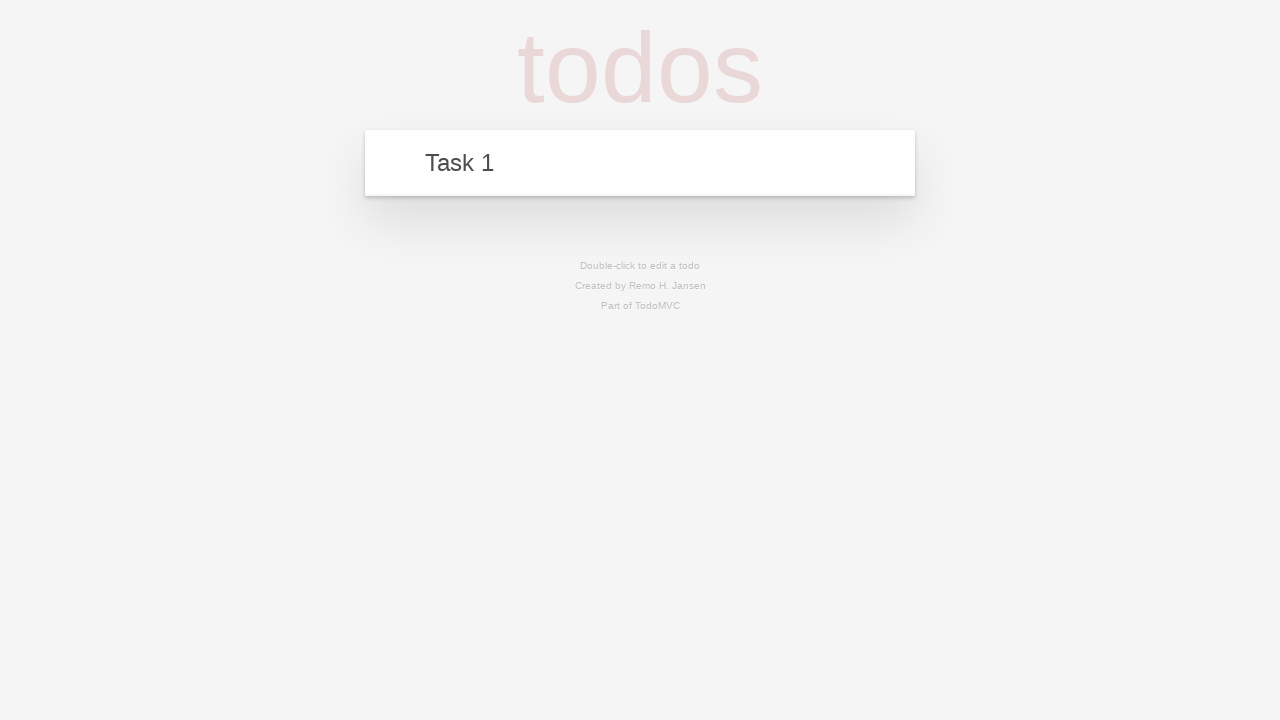

Pressed Enter to add Task 1 on internal:attr=[placeholder="What needs to be done?"i]
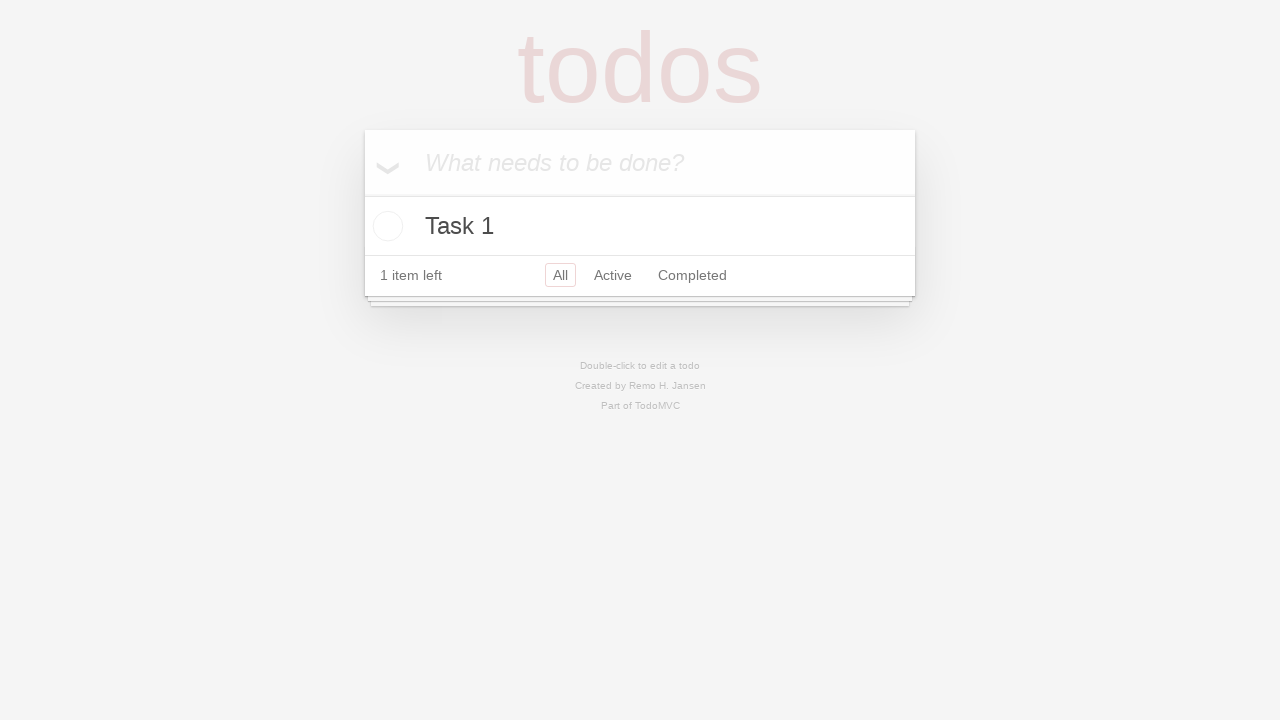

Filled task input field with 'Task 2' on internal:attr=[placeholder="What needs to be done?"i]
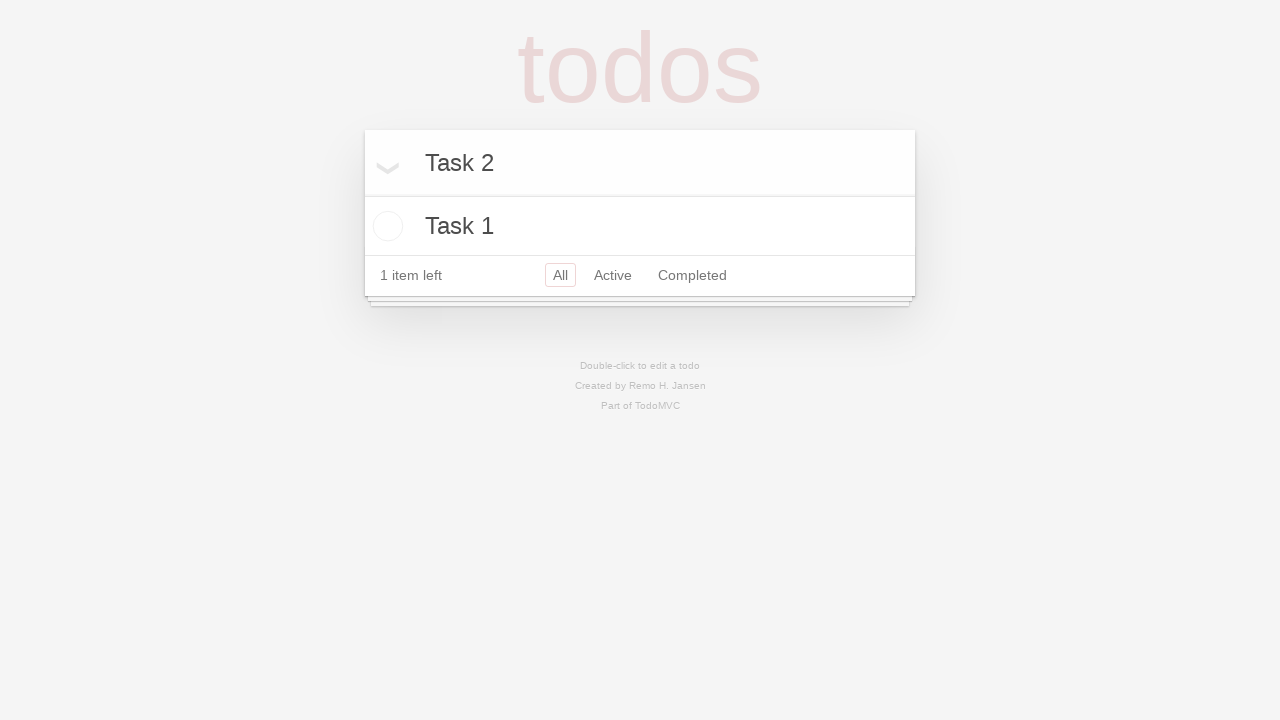

Pressed Enter to add Task 2 on internal:attr=[placeholder="What needs to be done?"i]
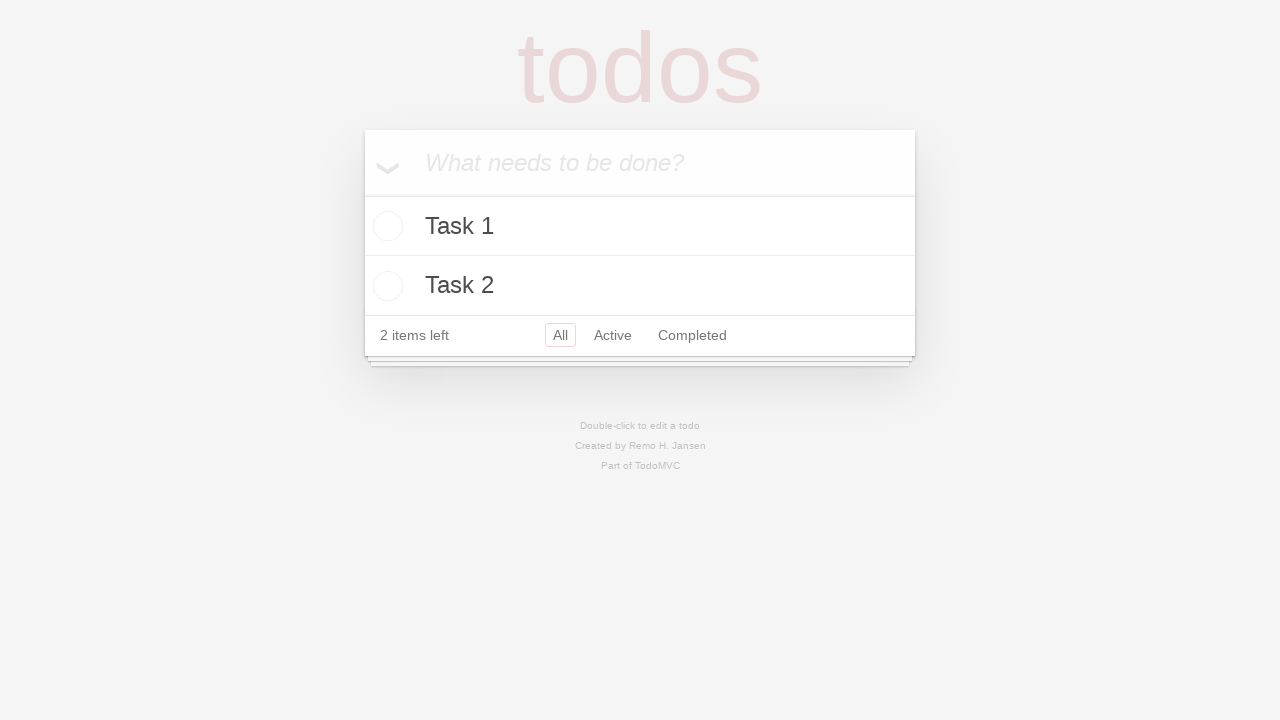

Filled task input field with 'Task 3' on internal:attr=[placeholder="What needs to be done?"i]
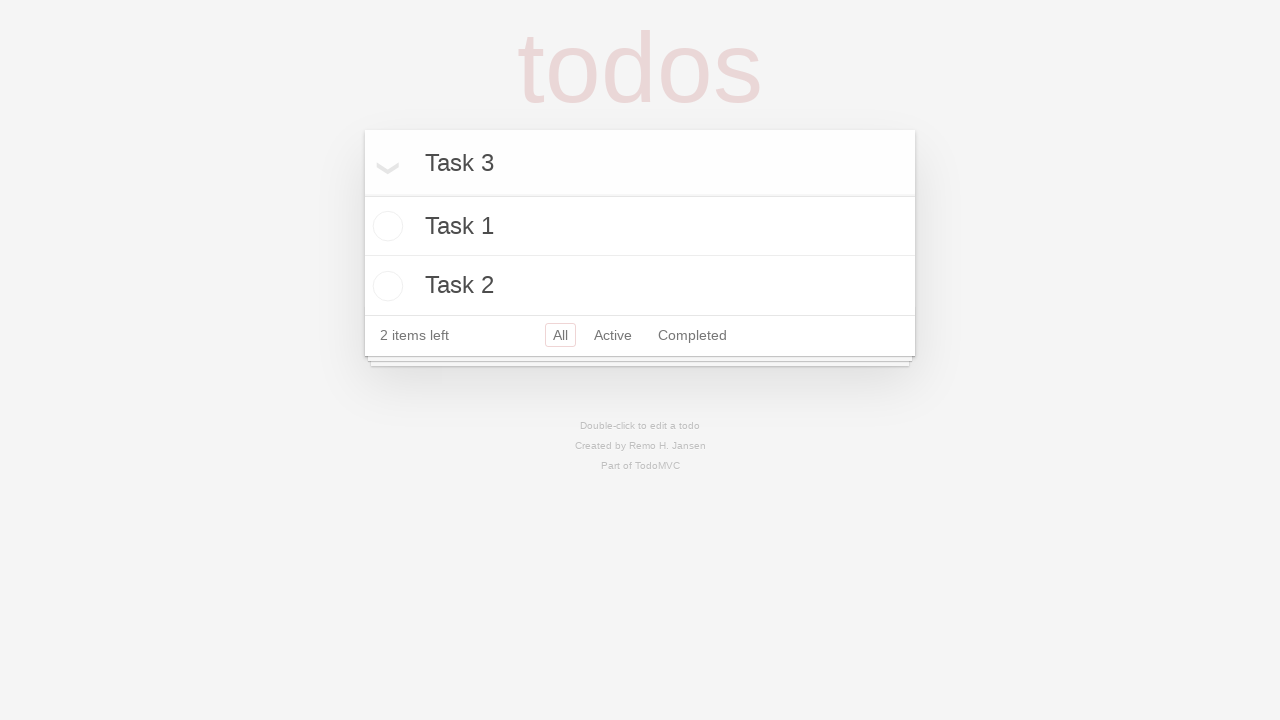

Pressed Enter to add Task 3 on internal:attr=[placeholder="What needs to be done?"i]
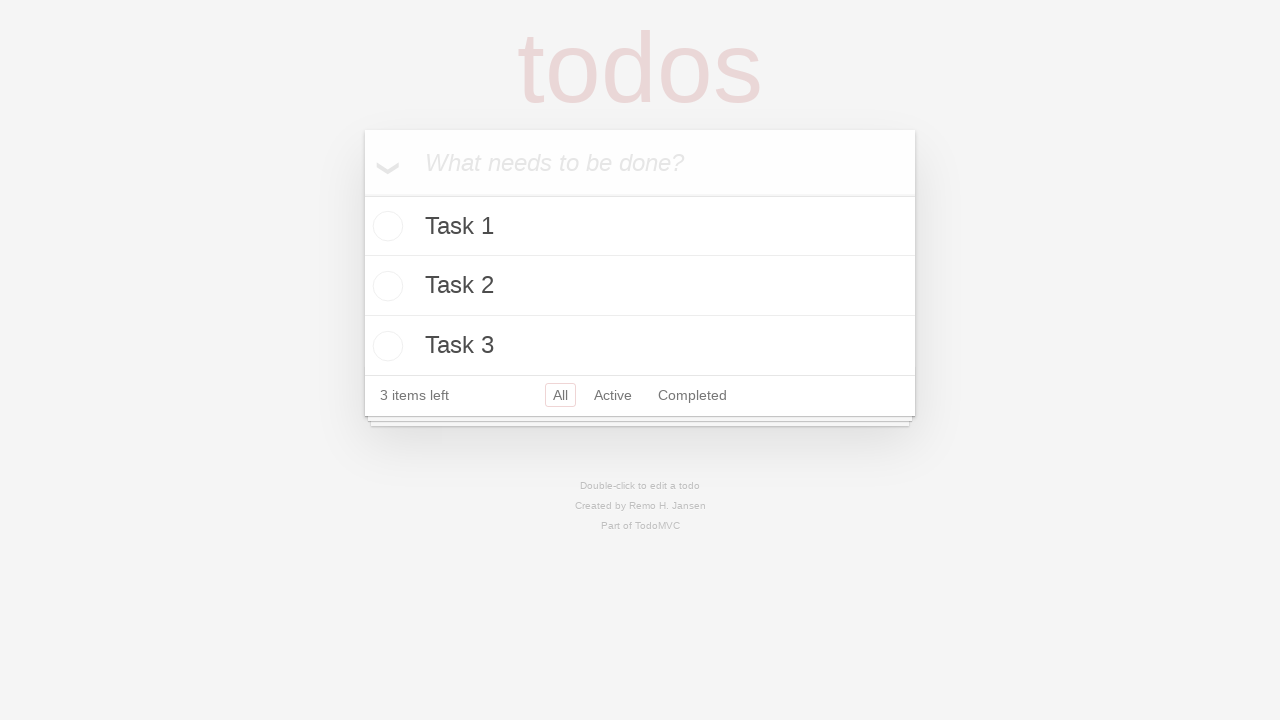

Clicked toggle-all label to mark all tasks as completed at (382, 162) on label[for="toggle-all"]
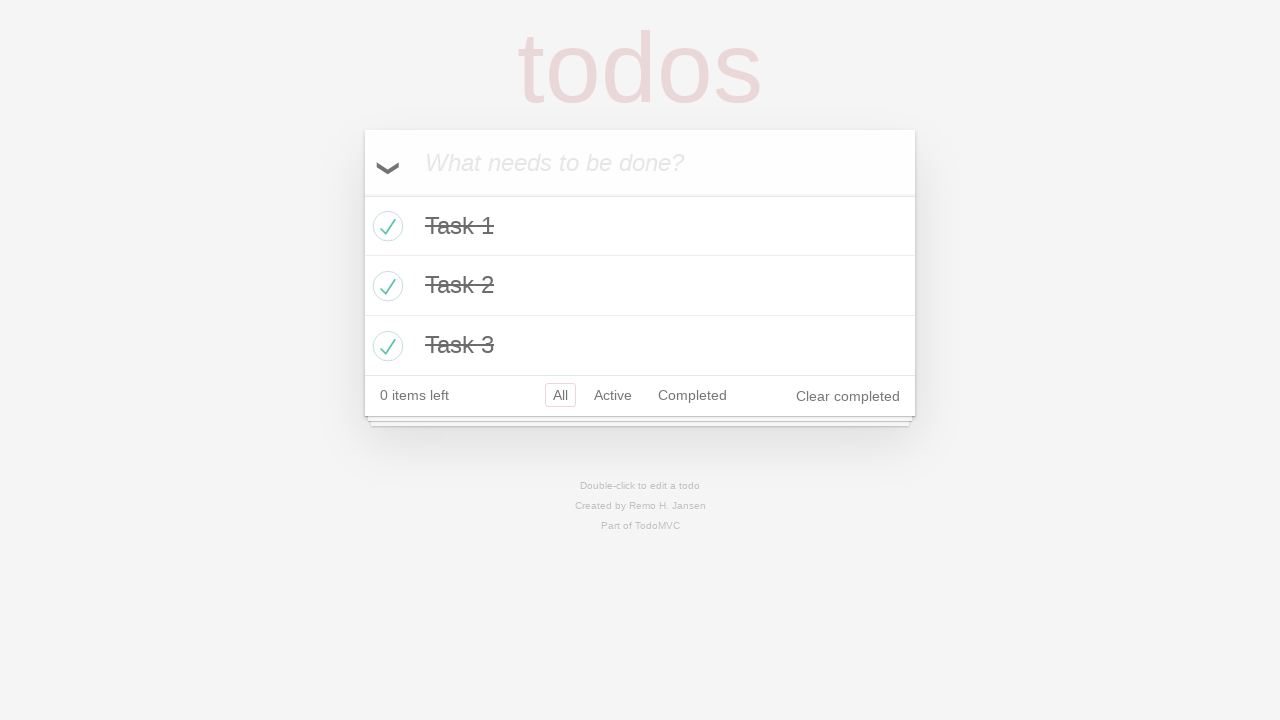

Verified all tasks are marked as completed
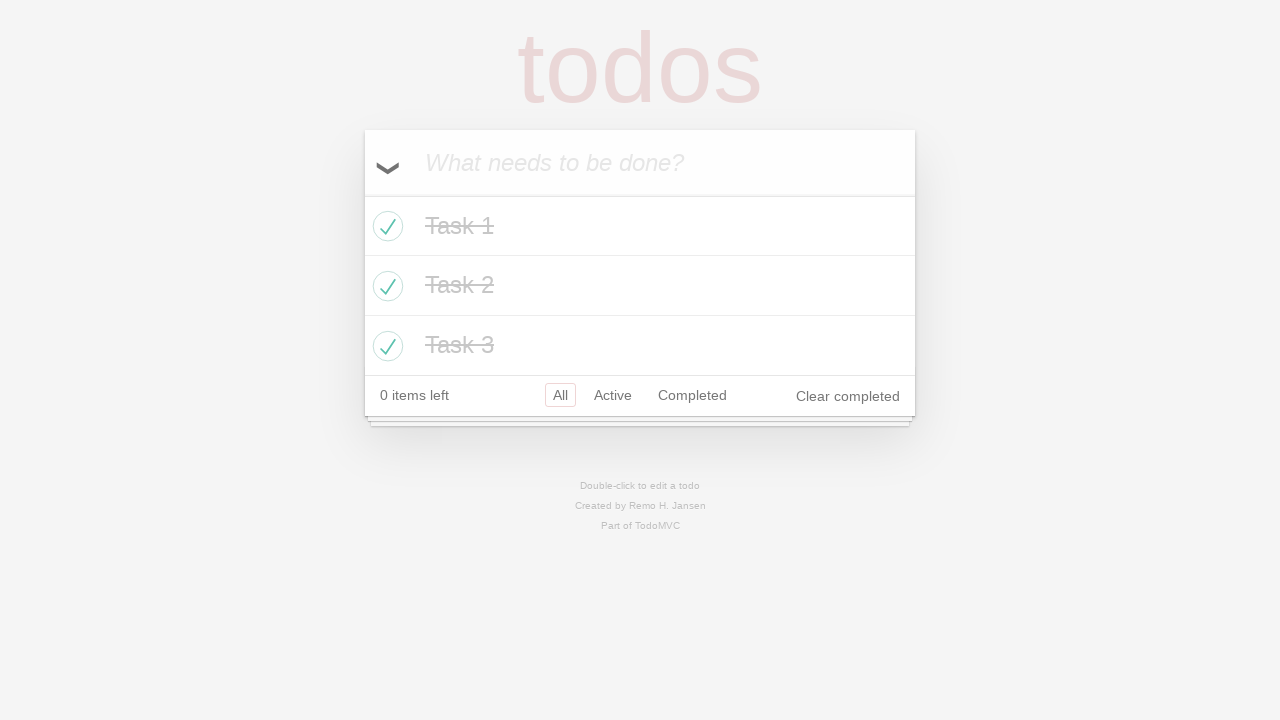

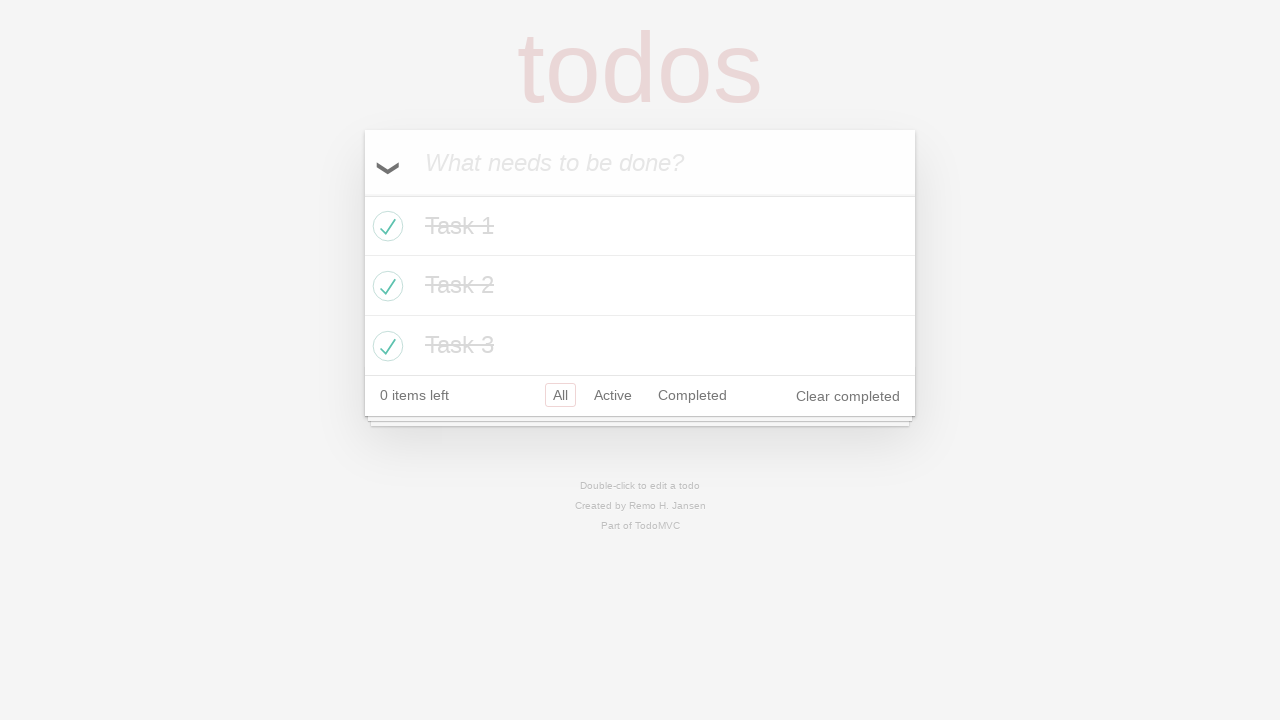